Opens the Sina.com.cn homepage and verifies the page title is correct (Chinese news portal homepage verification test)

Starting URL: http://www.sina.com.cn/

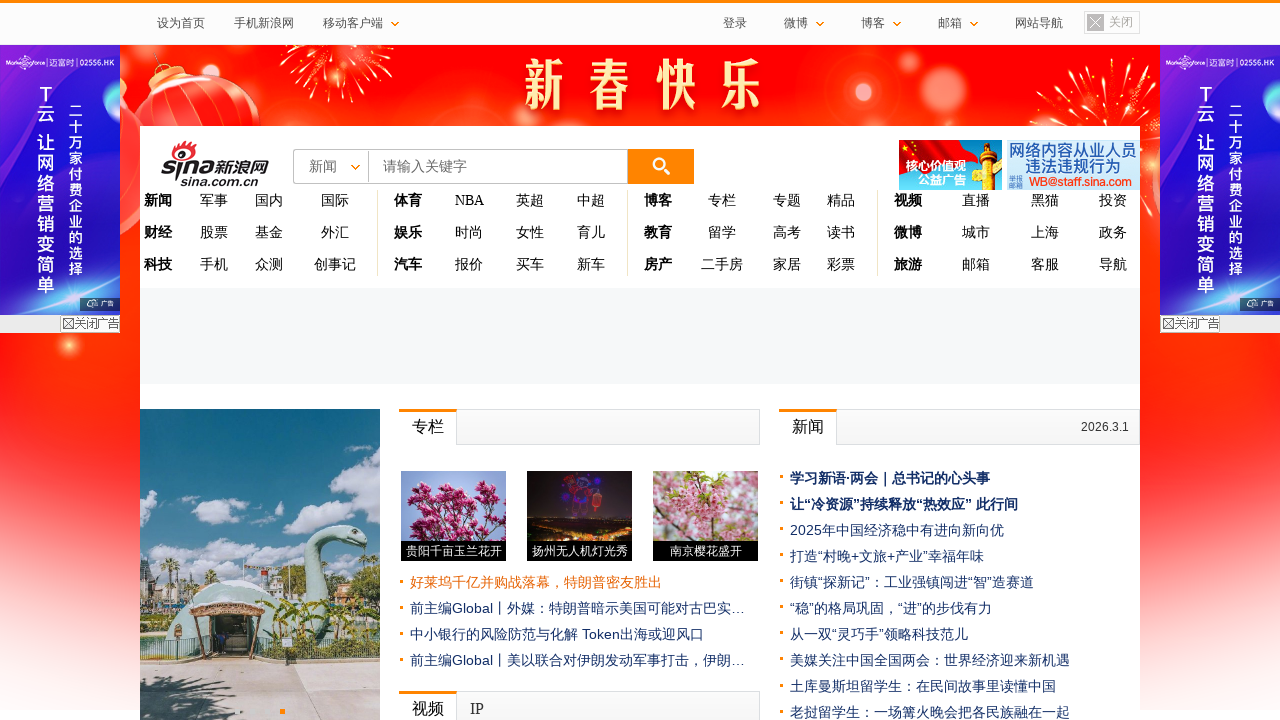

Waited for page to load (domcontentloaded state)
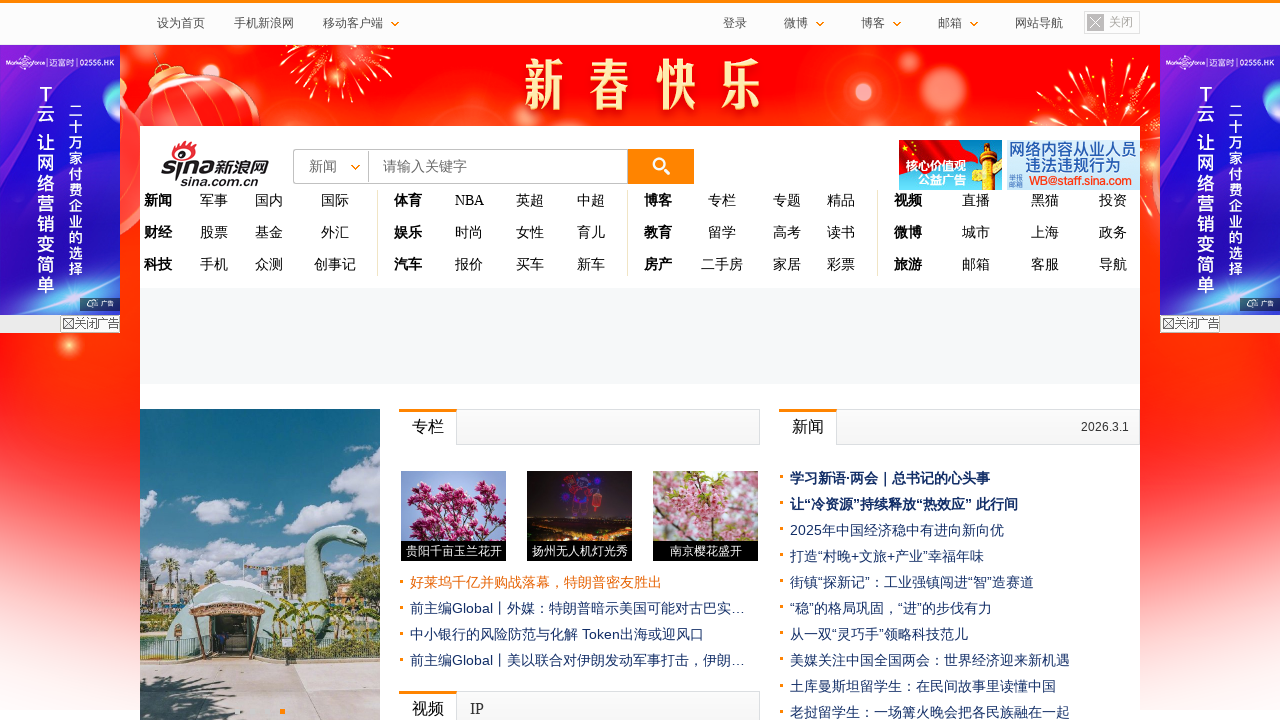

Retrieved page title: 新浪网
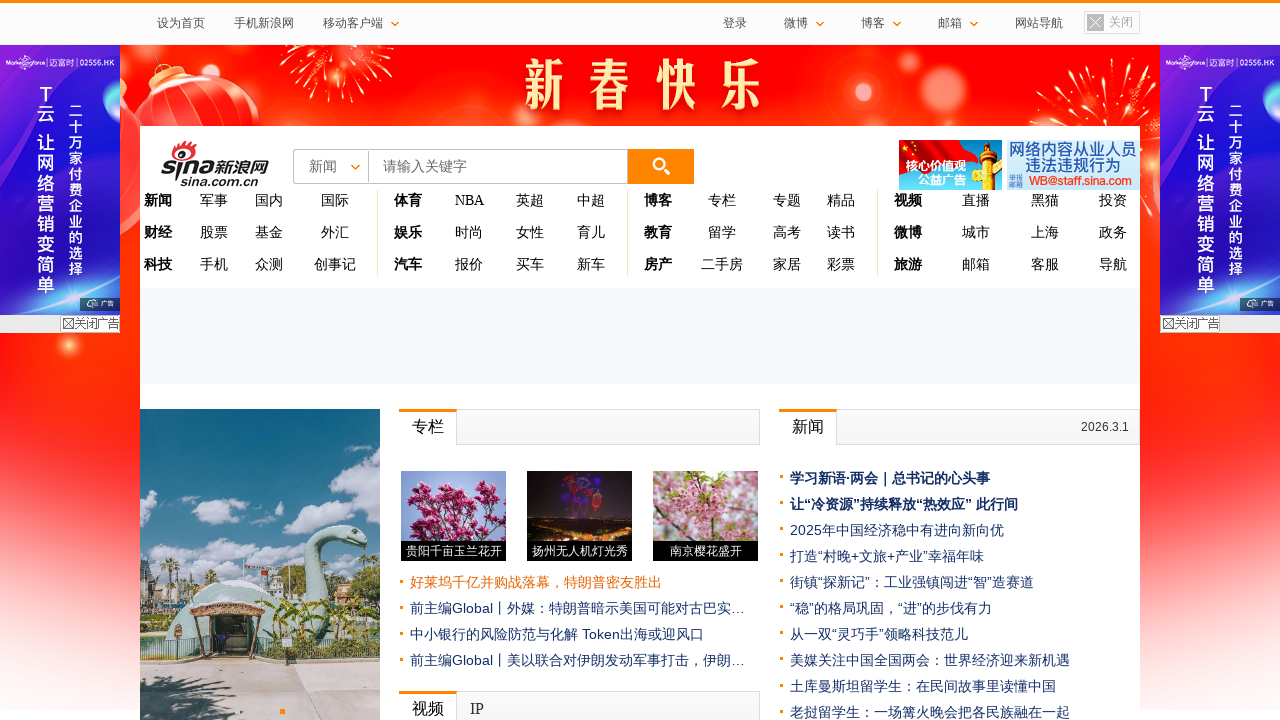

Verified page title contains expected Sina homepage text
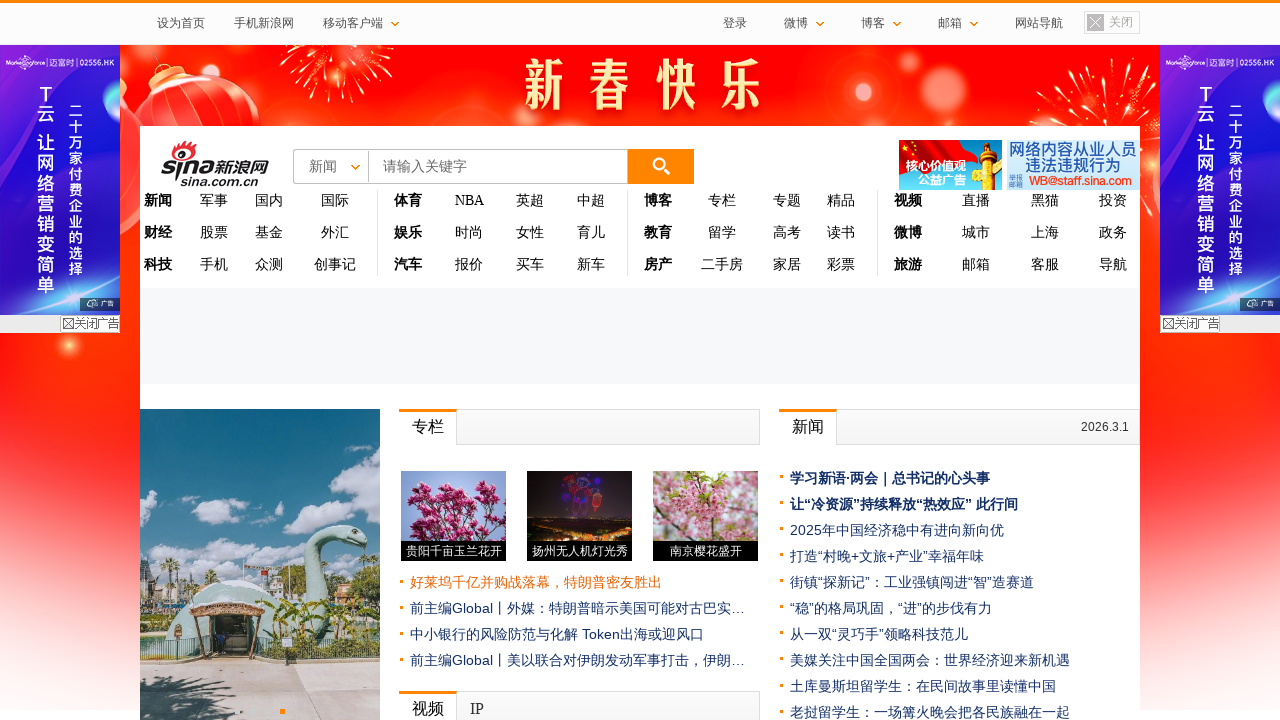

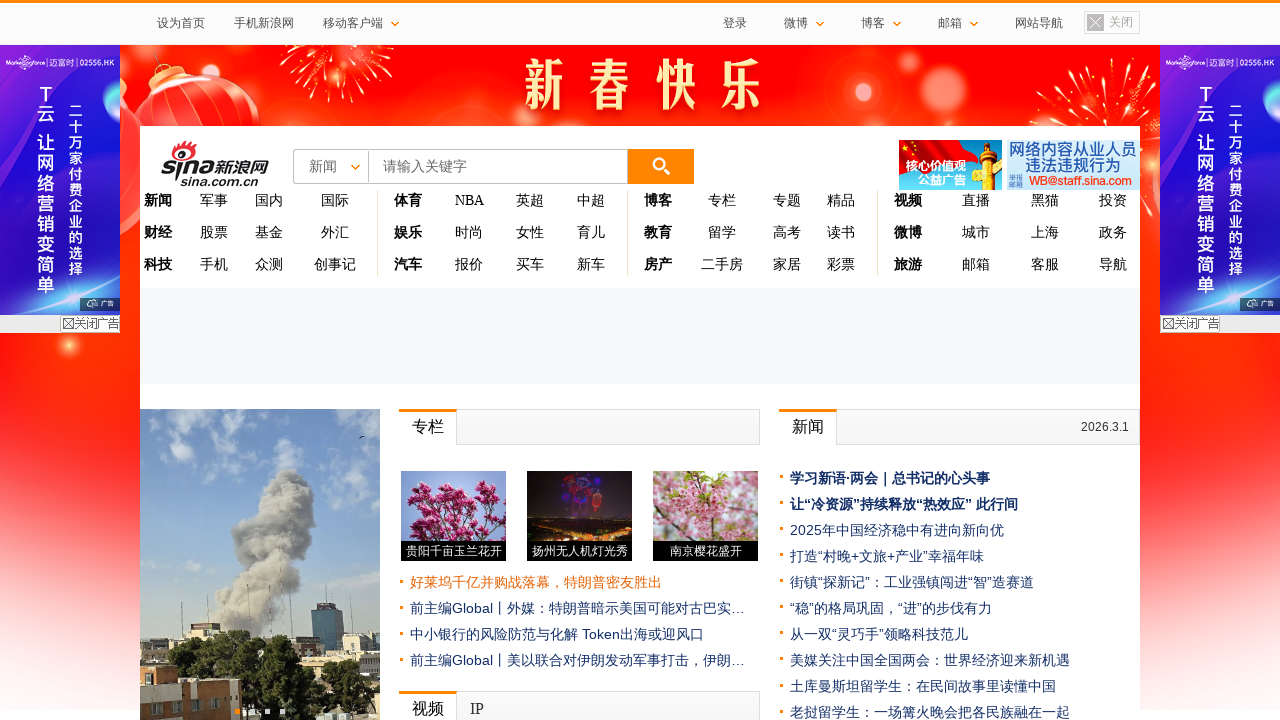